Verifies the Todo App modal is visible with correct title, and validates that input fields, add button, search field are enabled, and the task list shows "No tasks found!" when empty.

Starting URL: https://www.techglobal-training.com/frontend

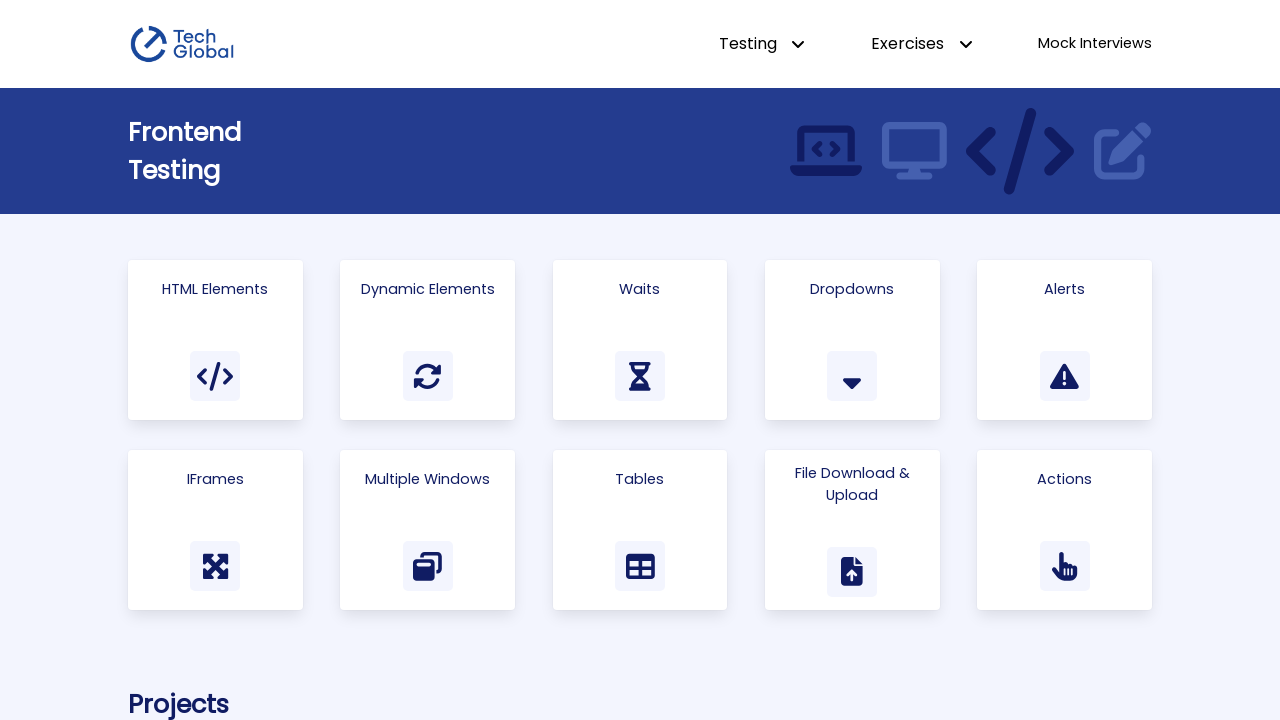

Clicked on 'Todo List' link to navigate to the todo app at (913, 360) on text=Todo List
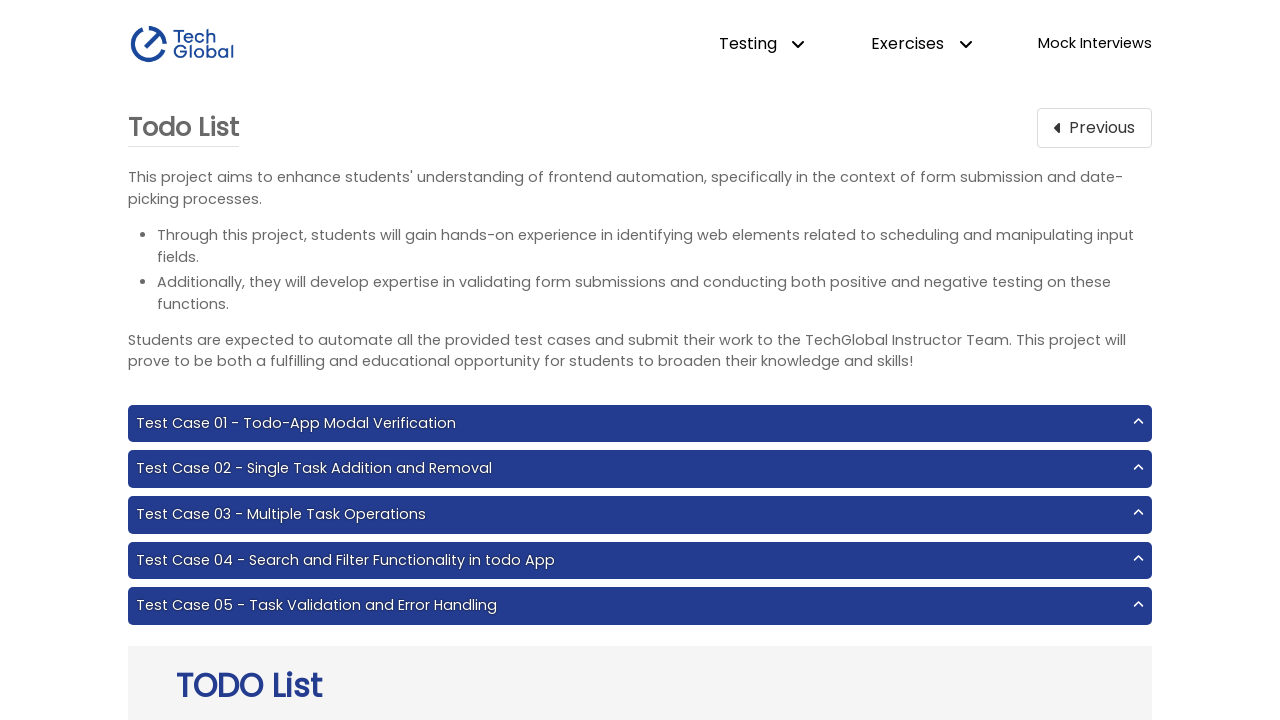

Waited for modal with class 'panel' to be visible
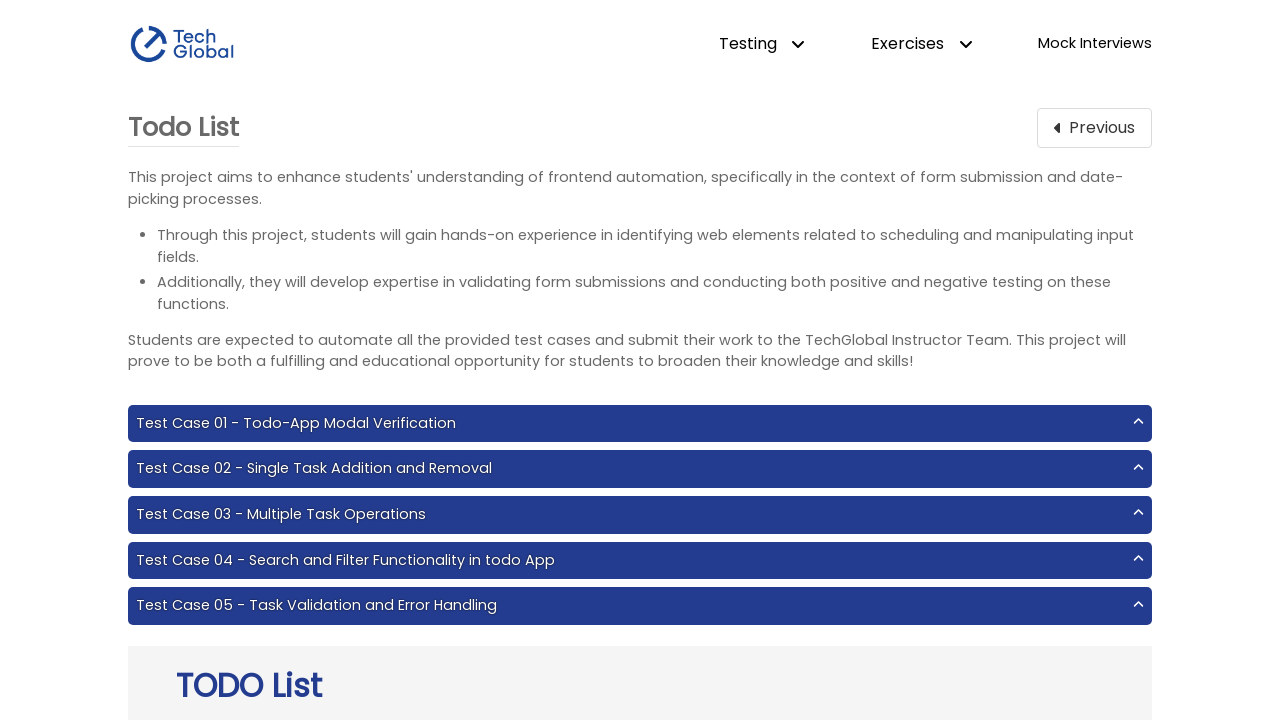

Verified modal title is 'My Tasks'
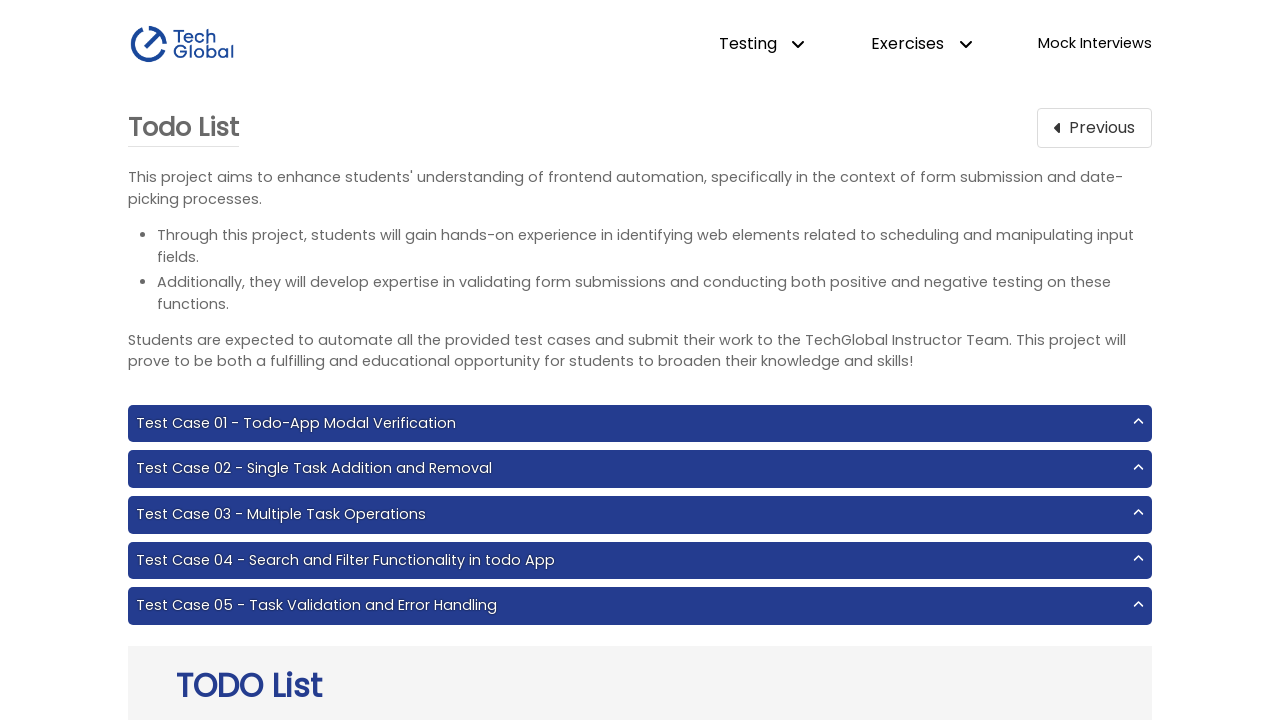

Verified input field '#input-add' is enabled
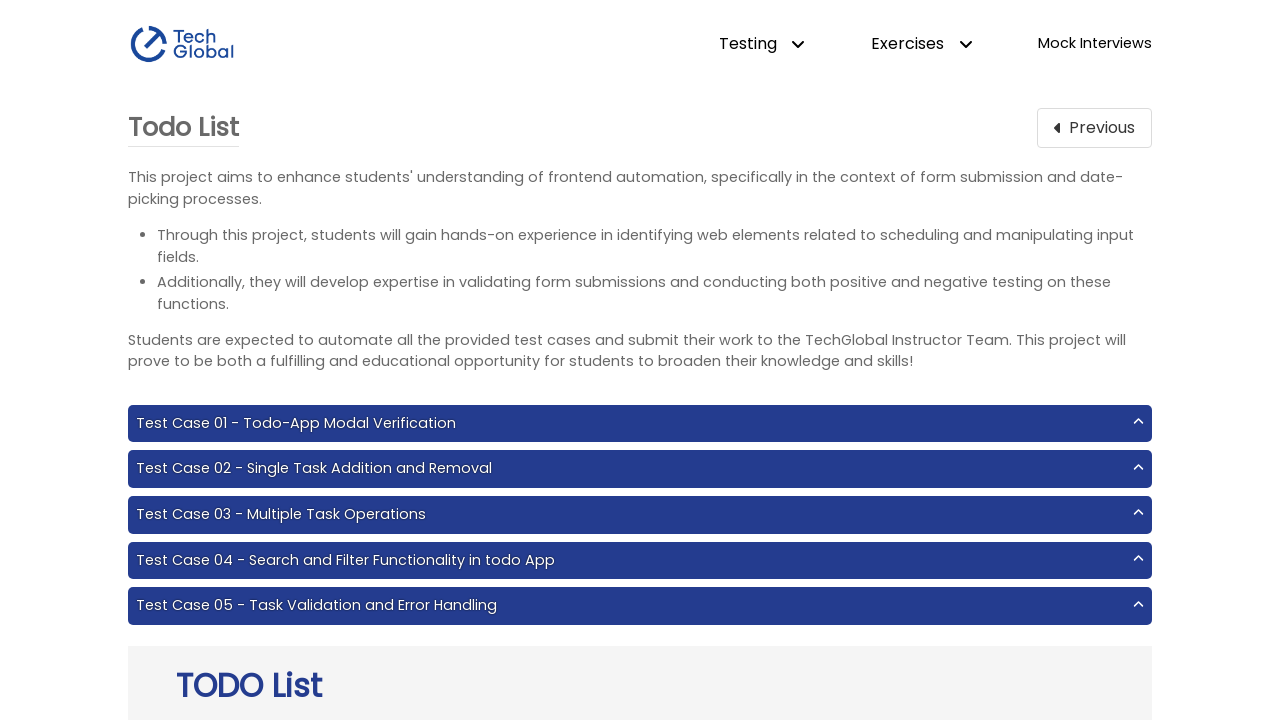

Verified add button '#add-btn' is enabled
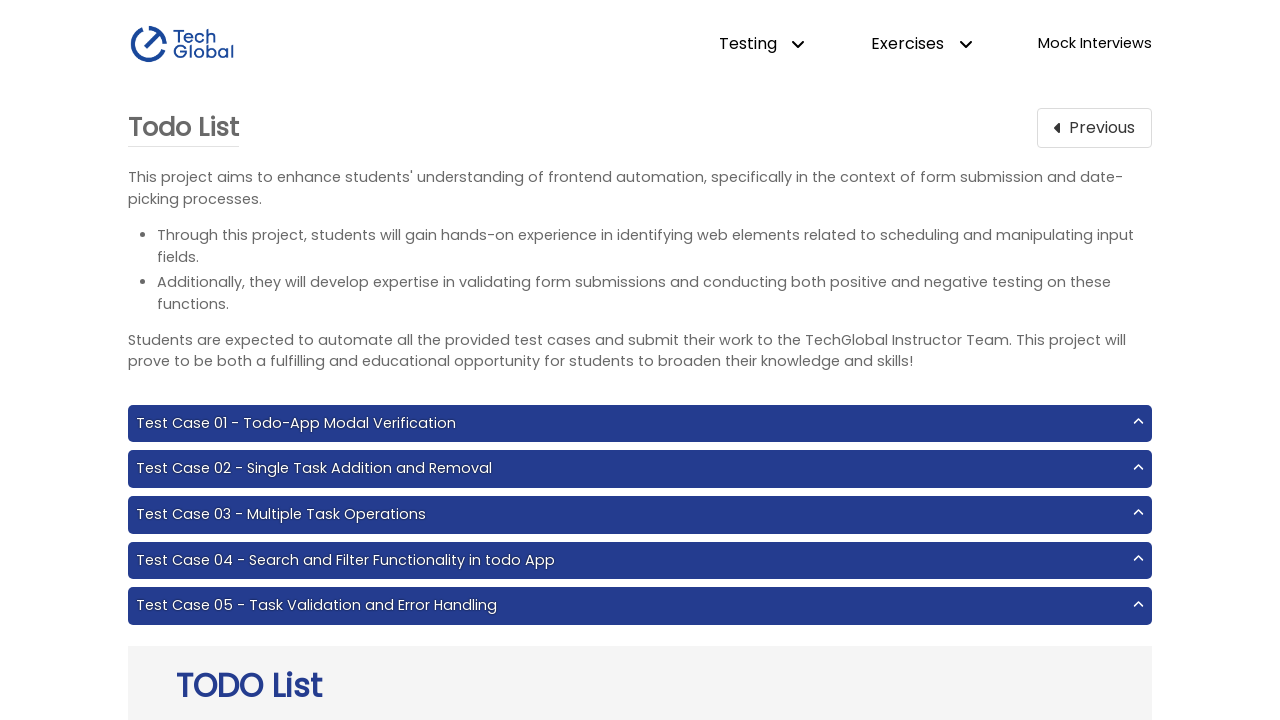

Verified search field '#search' is enabled
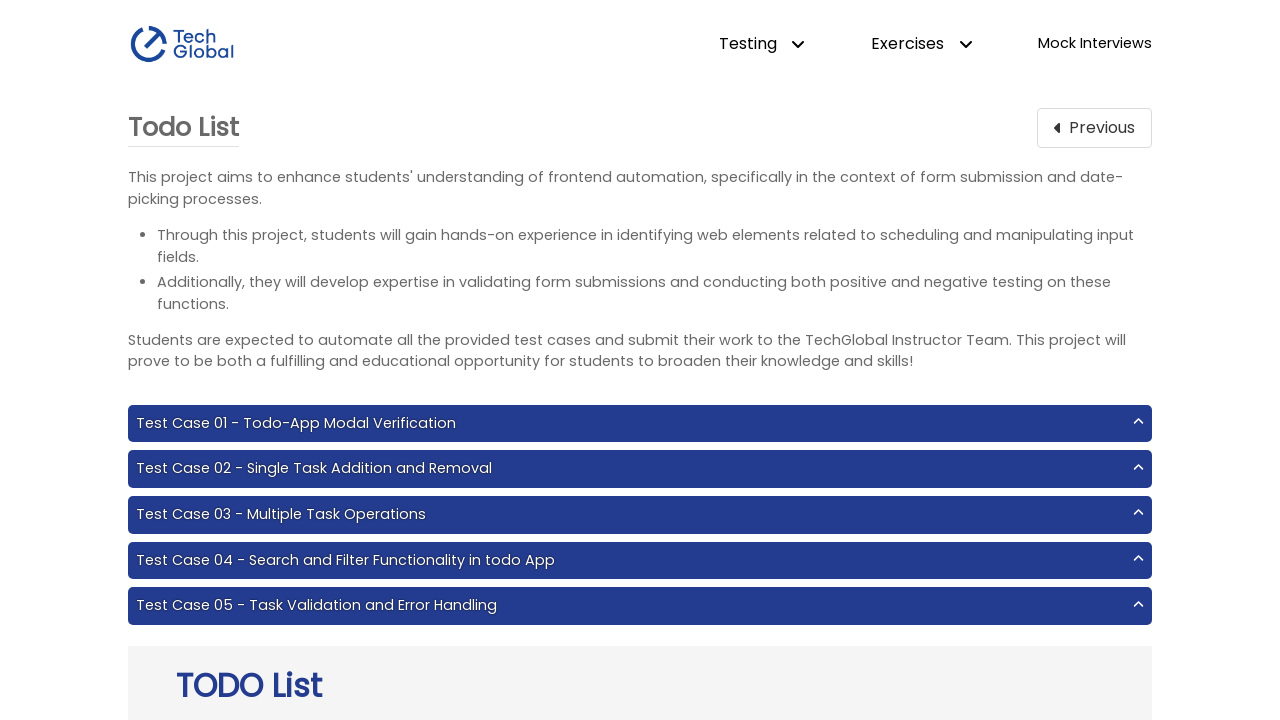

Verified empty task list displays 'No tasks found!' message
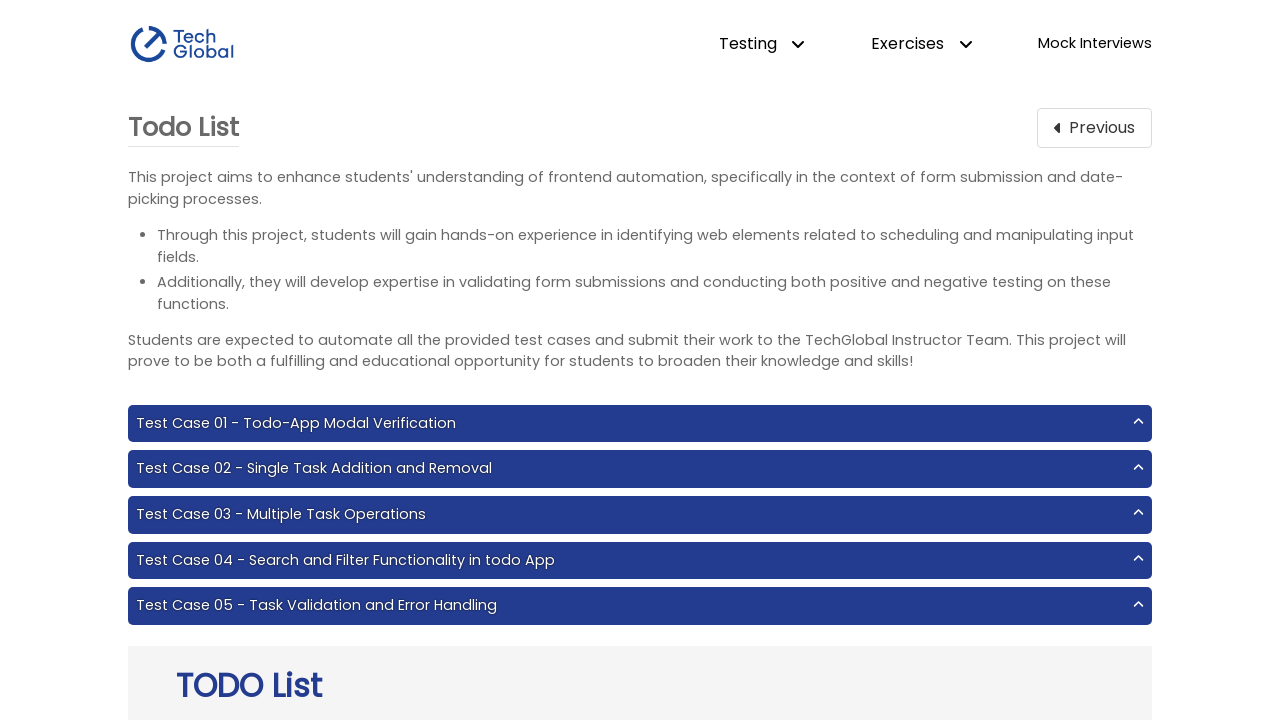

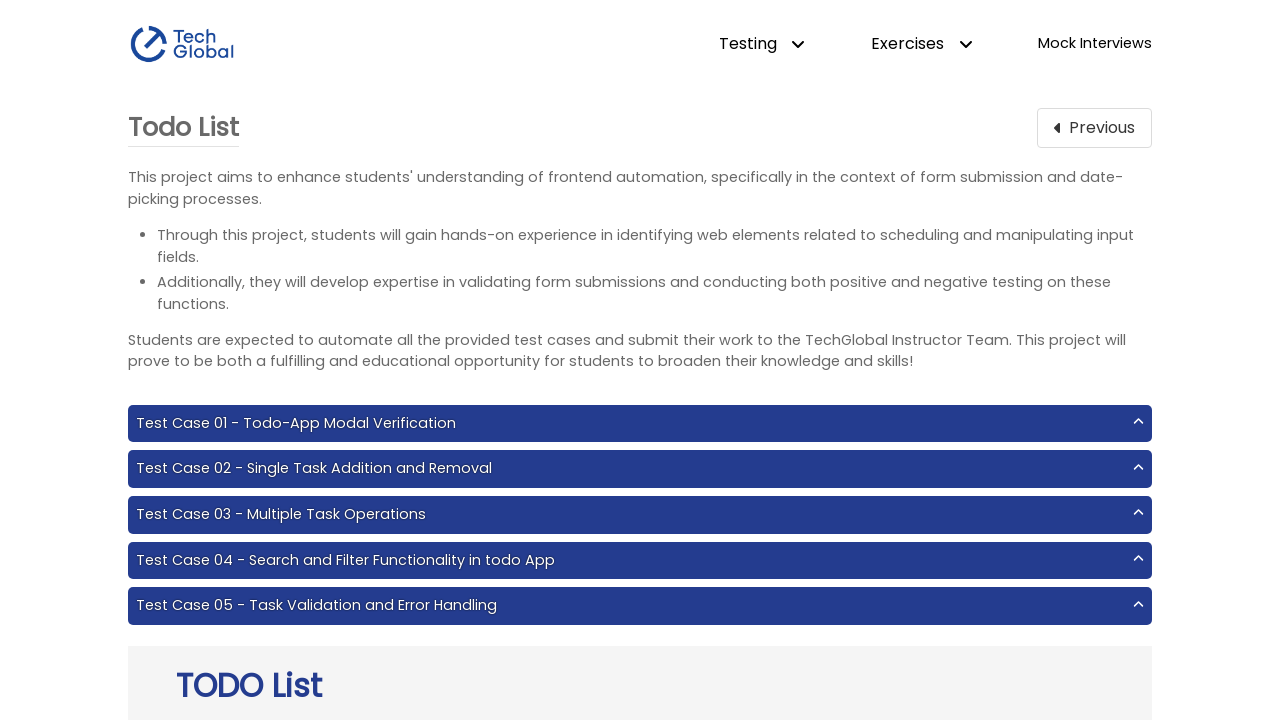